Tests the Text Box form on demoqa.com by navigating to the Elements section, filling out the text box form with name, email, and address fields, then submitting the form.

Starting URL: https://demoqa.com/

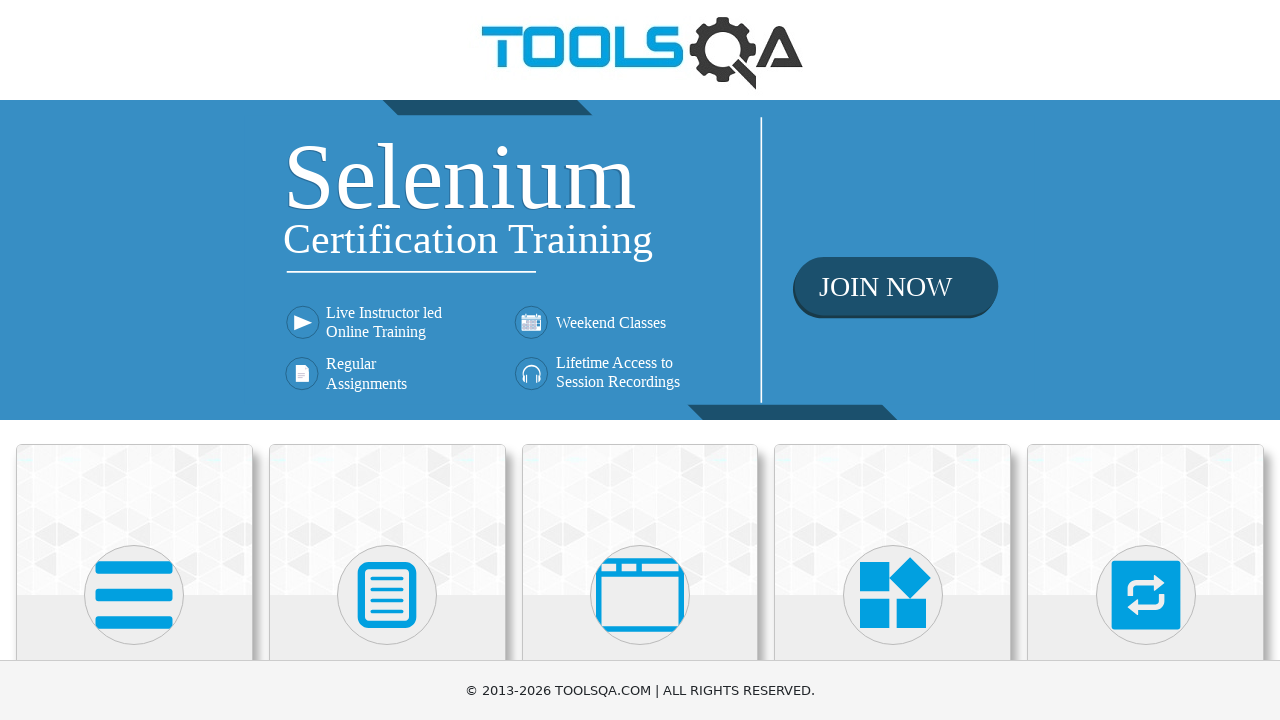

Clicked on the first SVG (Elements card) at (134, 595) on svg >> nth=0
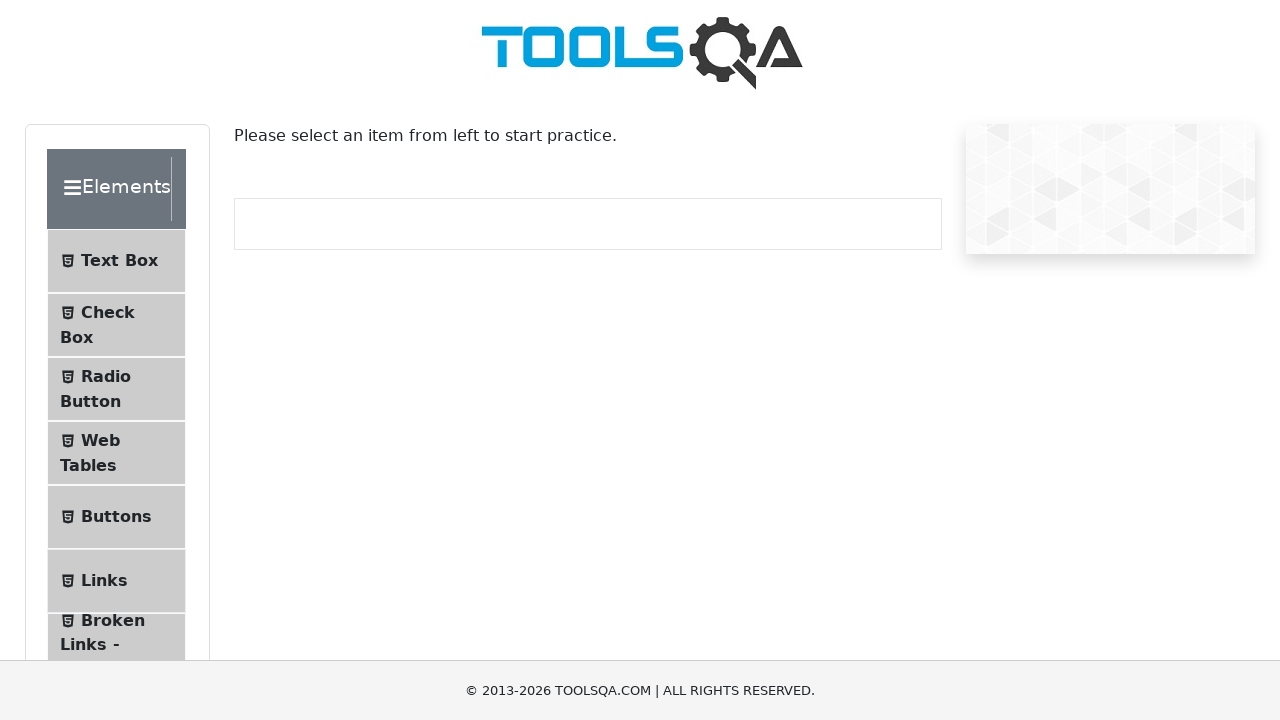

Navigated to Elements section
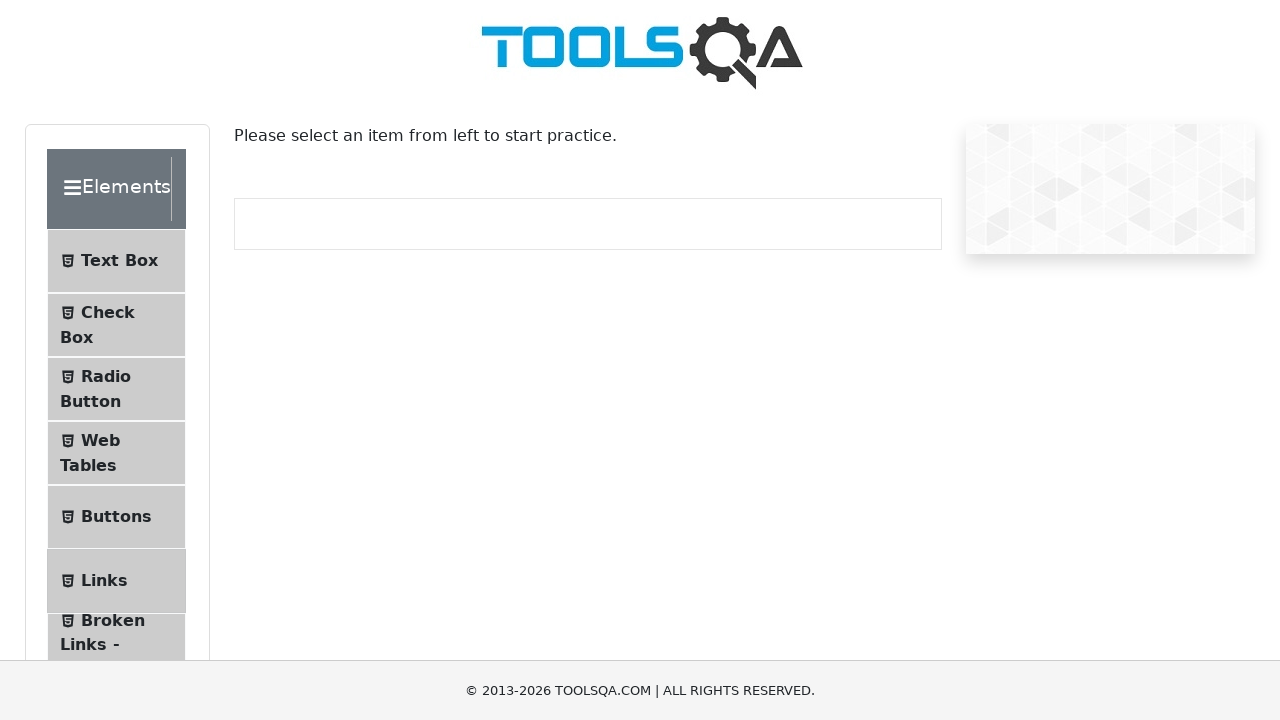

Clicked on Text Box menu item at (119, 261) on text=Text Box
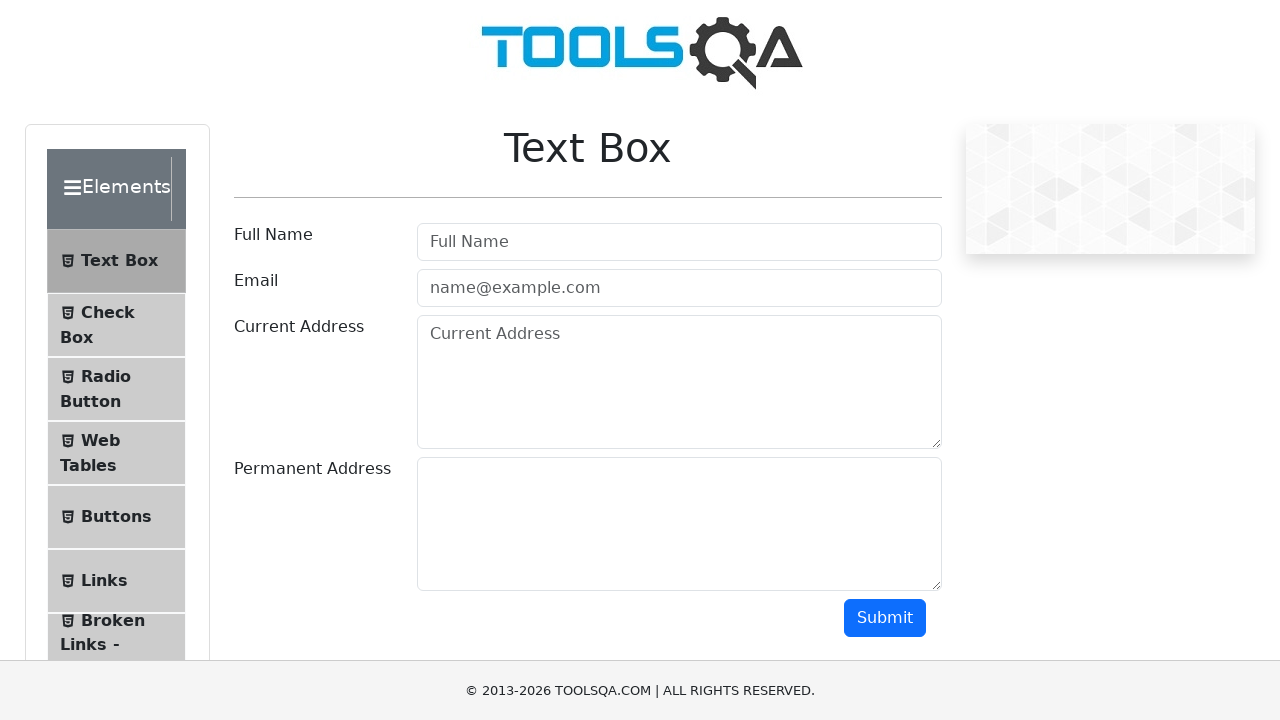

Navigated to Text Box form
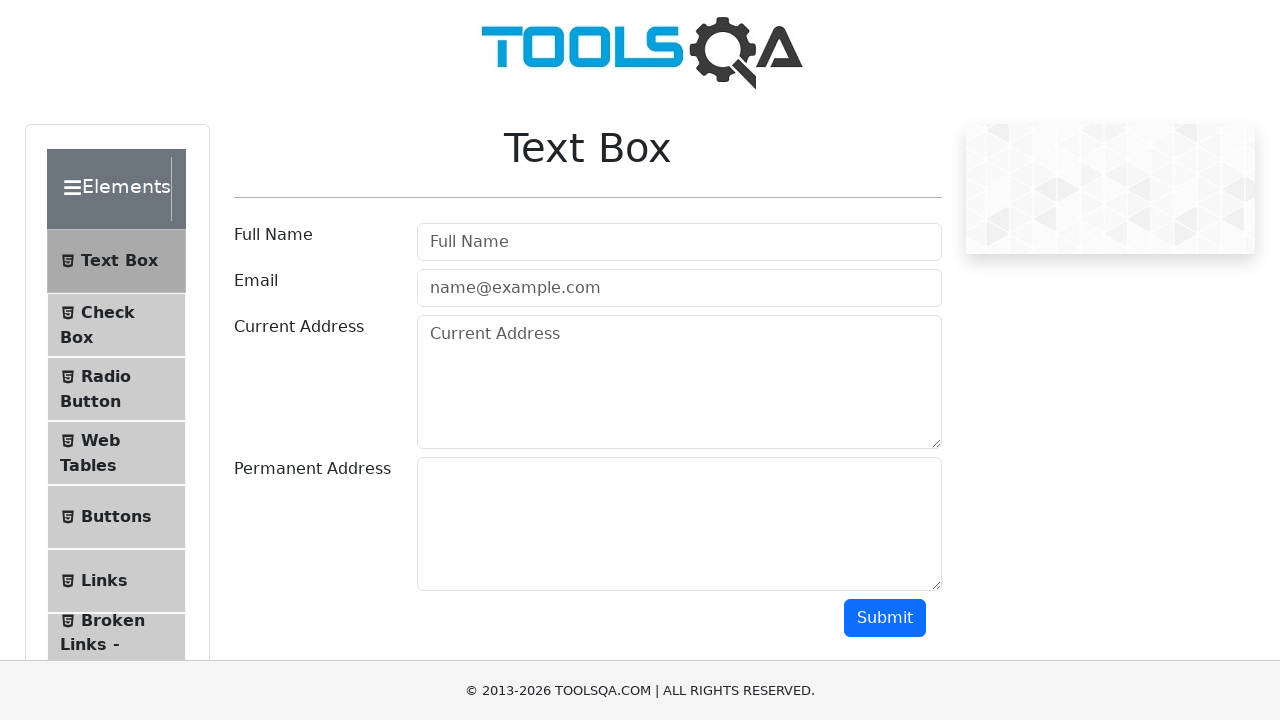

Clicked on Full Name field at (679, 242) on [placeholder="Full Name"]
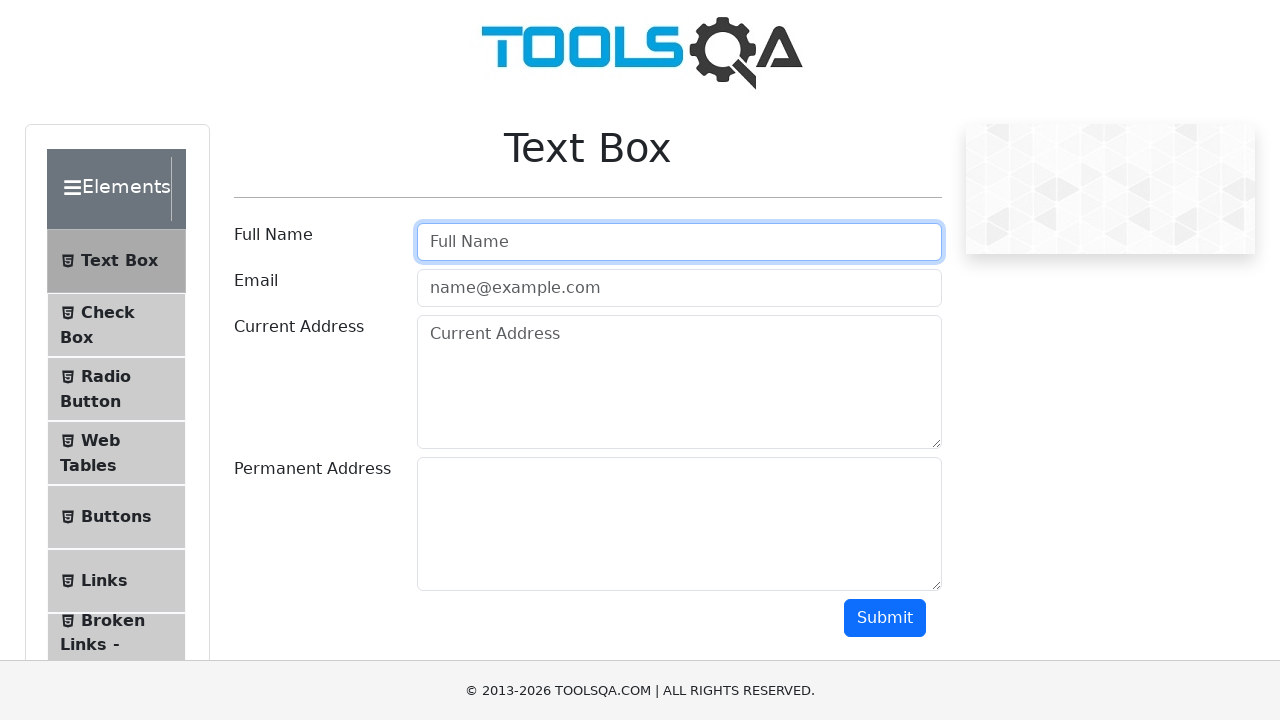

Filled Full Name field with 'Rodrigo' on [placeholder="Full Name"]
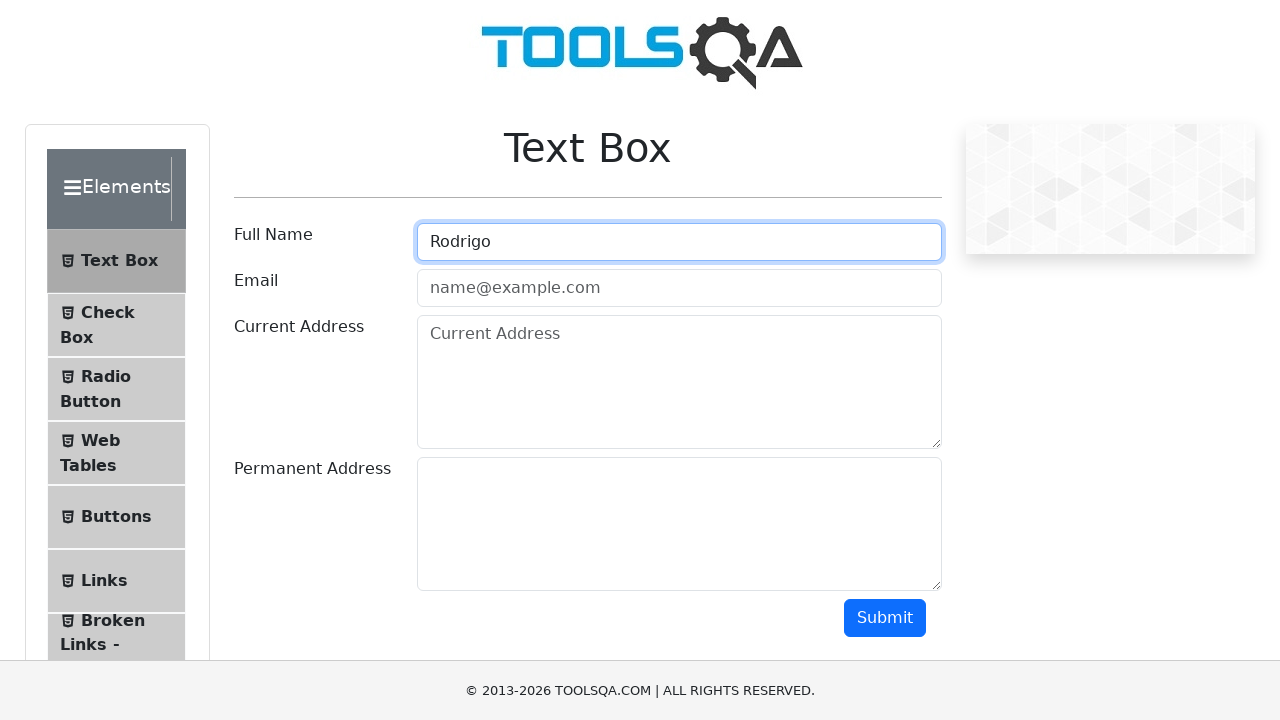

Pressed Tab to move to next field on [placeholder="Full Name"]
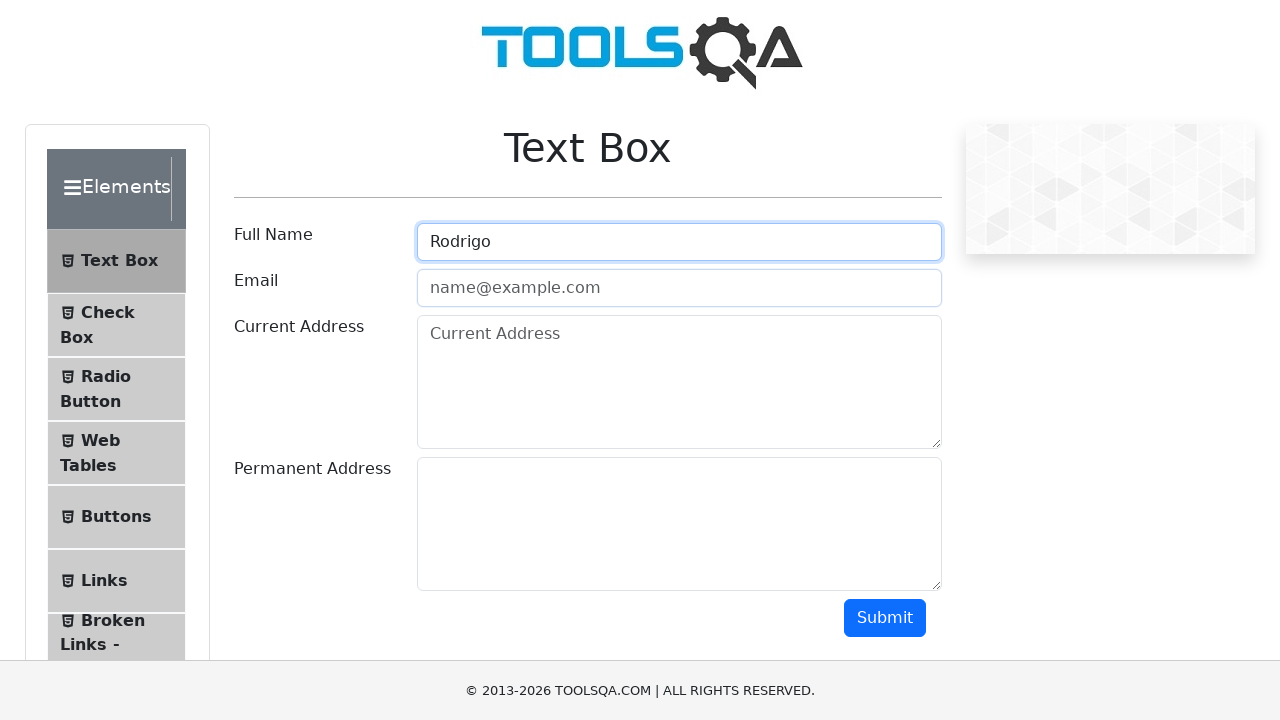

Clicked on Email field at (679, 288) on [placeholder="name\@example\.com"]
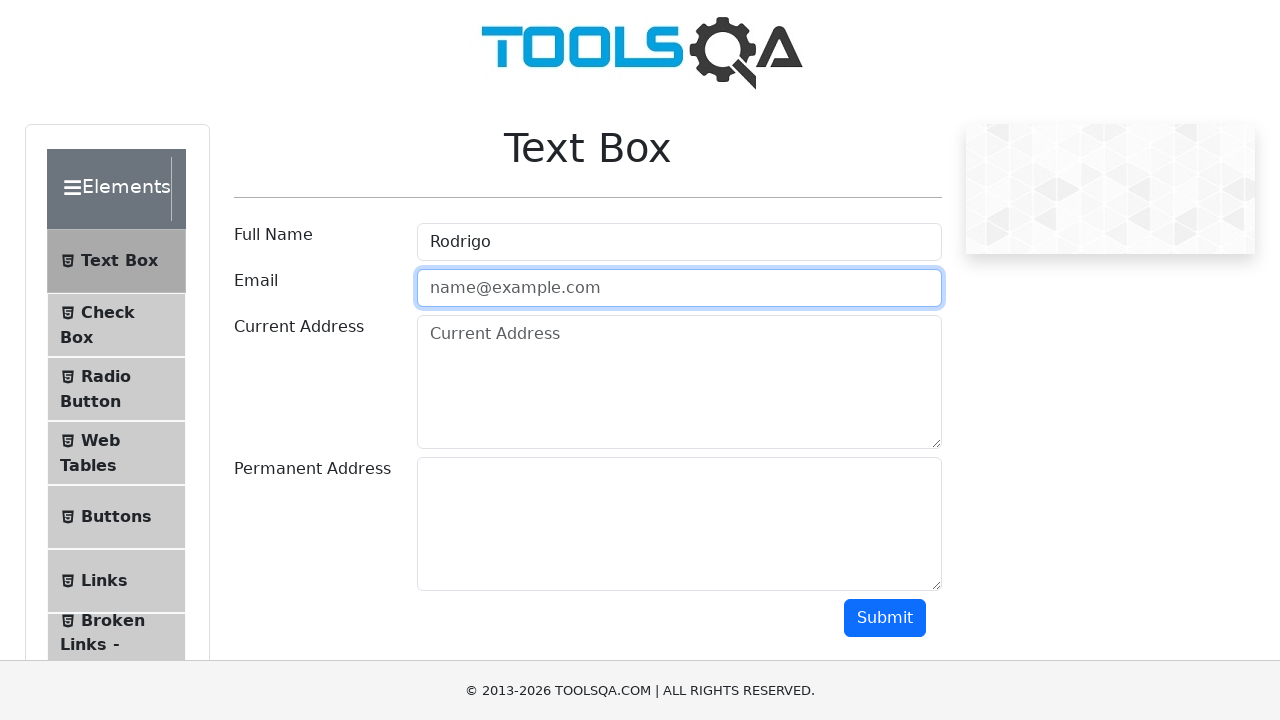

Filled Email field with 'rodrigo@gmail.com' on [placeholder="name\@example\.com"]
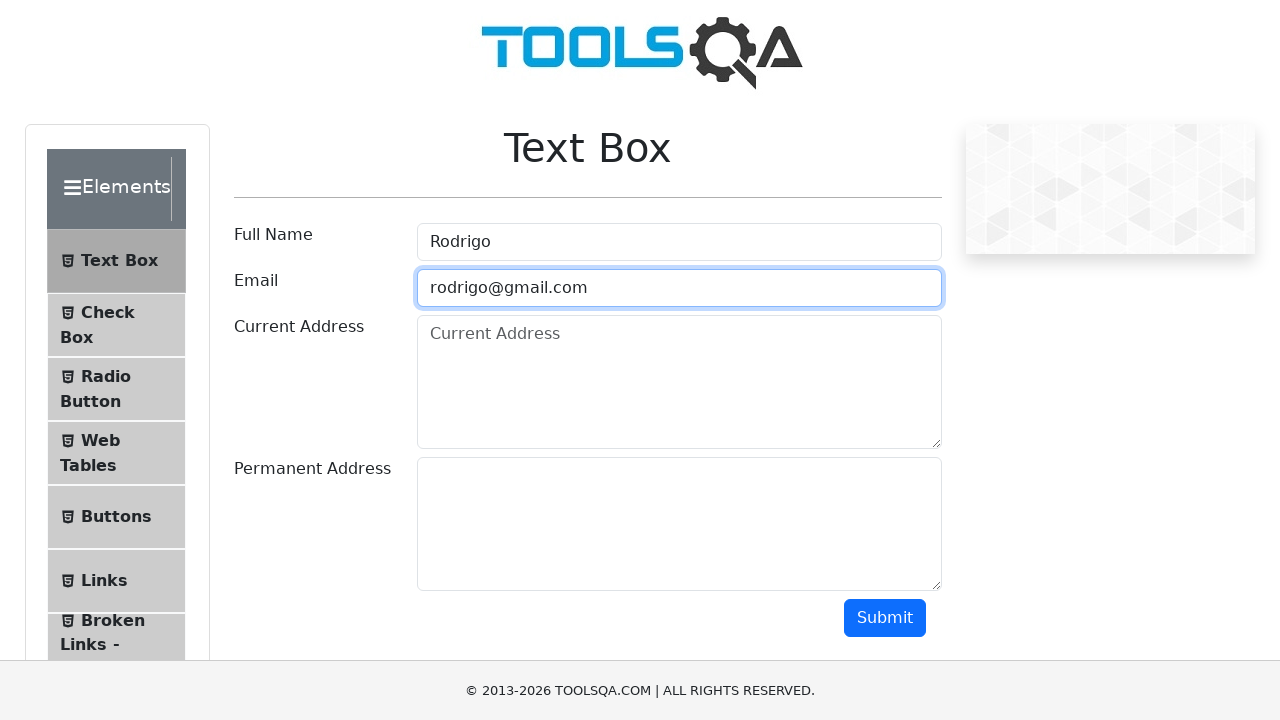

Clicked on Current Address field at (679, 382) on #currentAddress
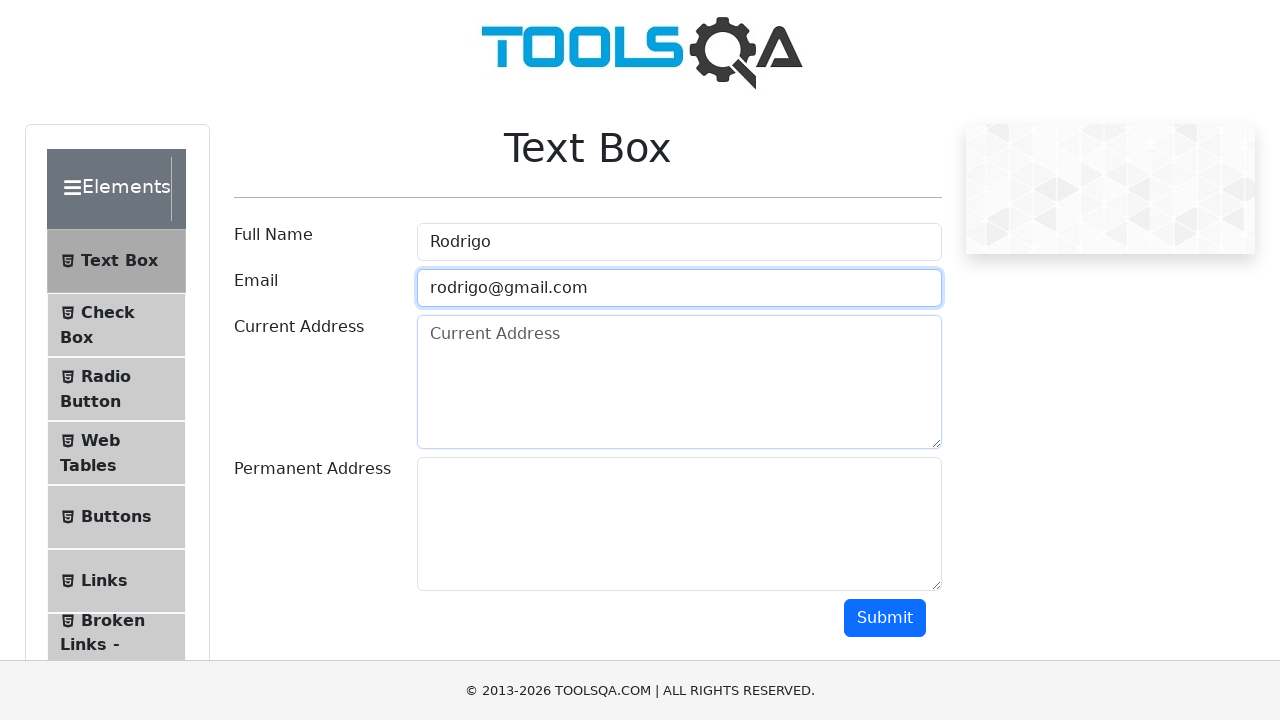

Filled Current Address field with 'Demo uno' on #currentAddress
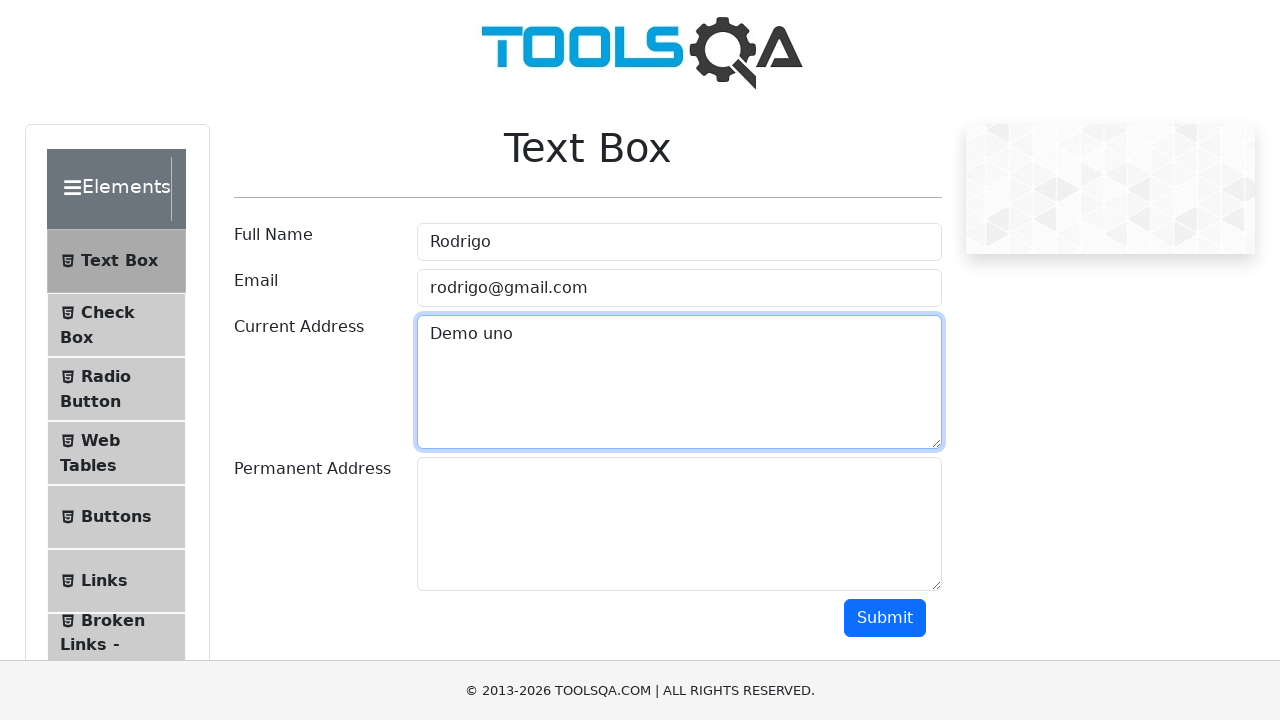

Pressed Tab to move to Permanent Address field on #currentAddress
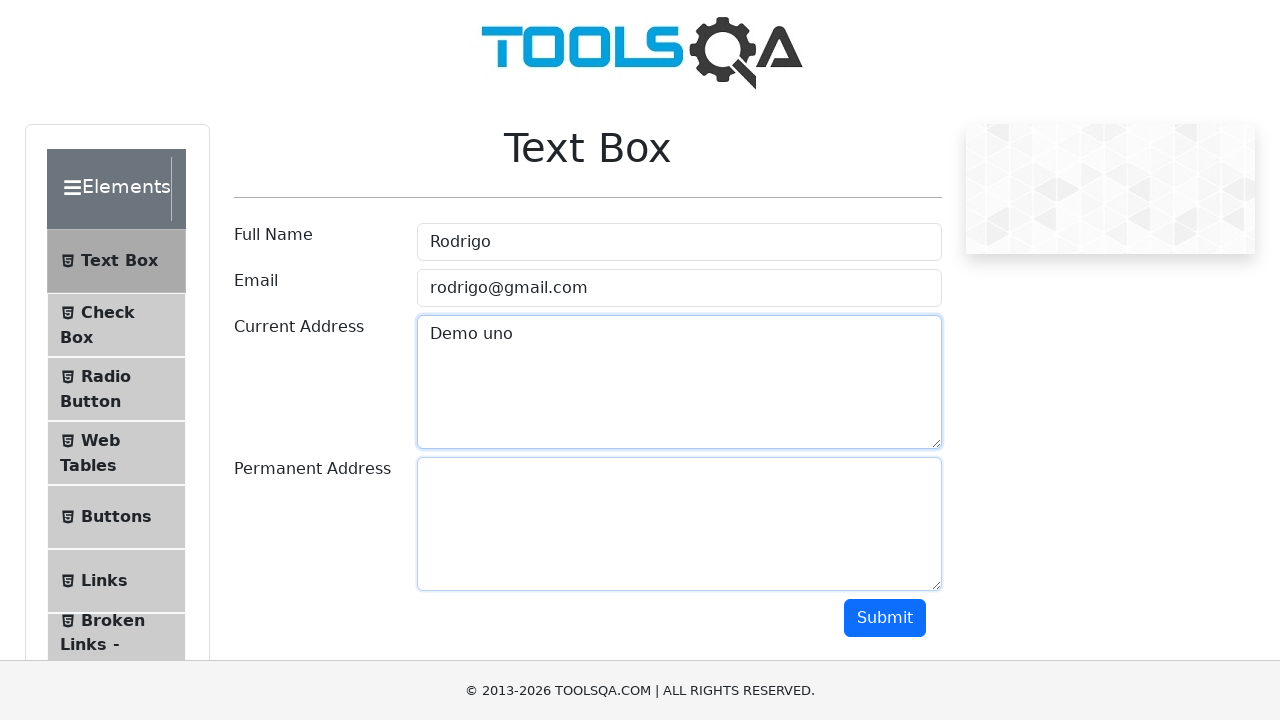

Clicked on Permanent Address field at (679, 524) on #permanentAddress
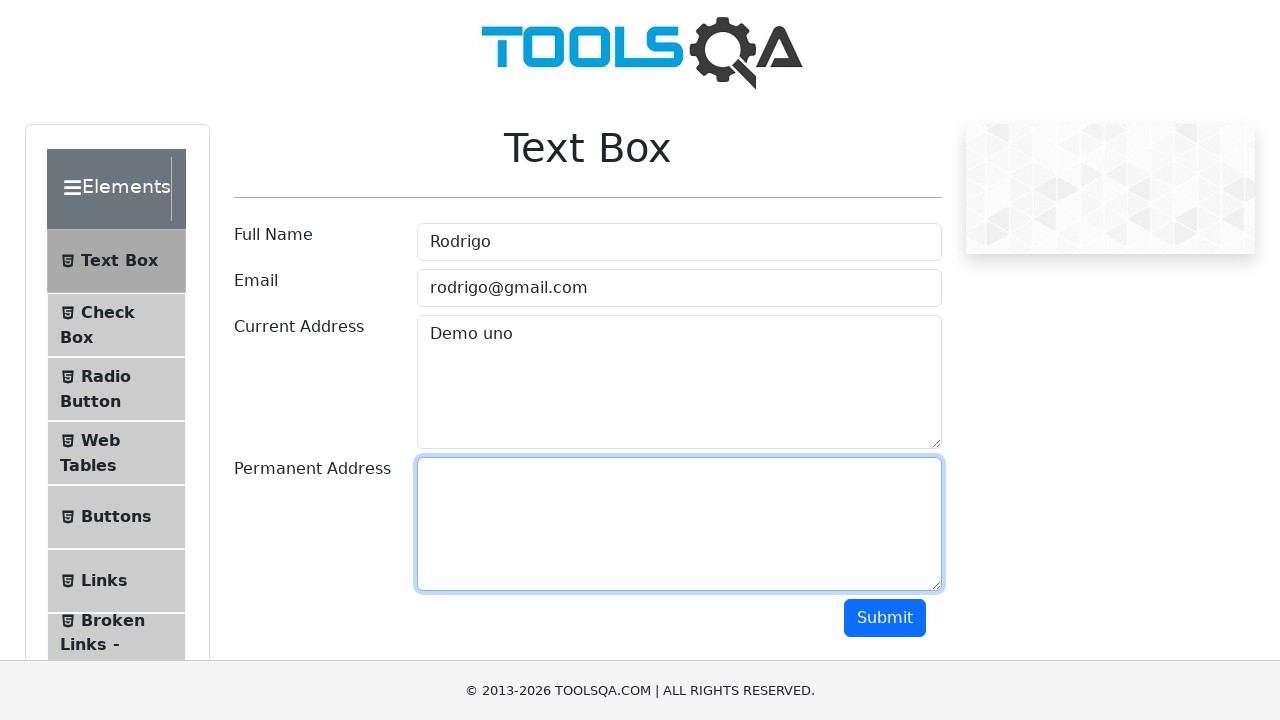

Filled Permanent Address field with 'Demo dos' on #permanentAddress
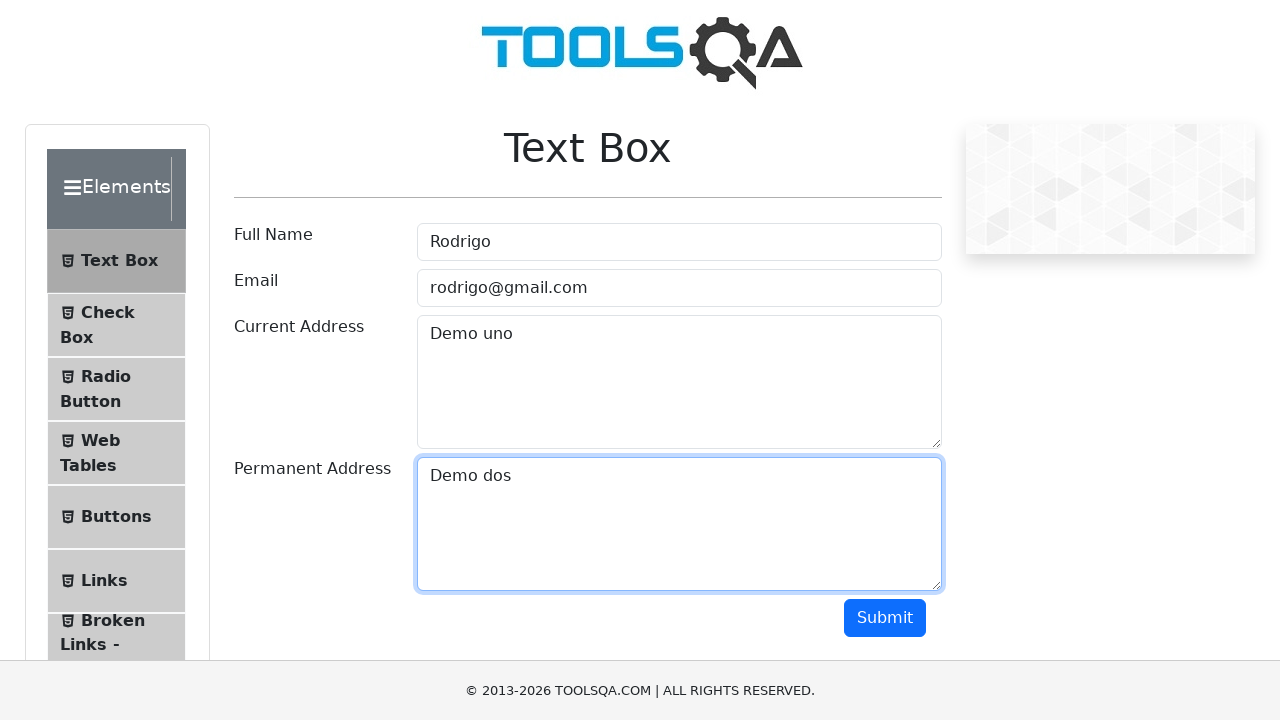

Clicked Submit button to submit the form at (885, 618) on text=Submit
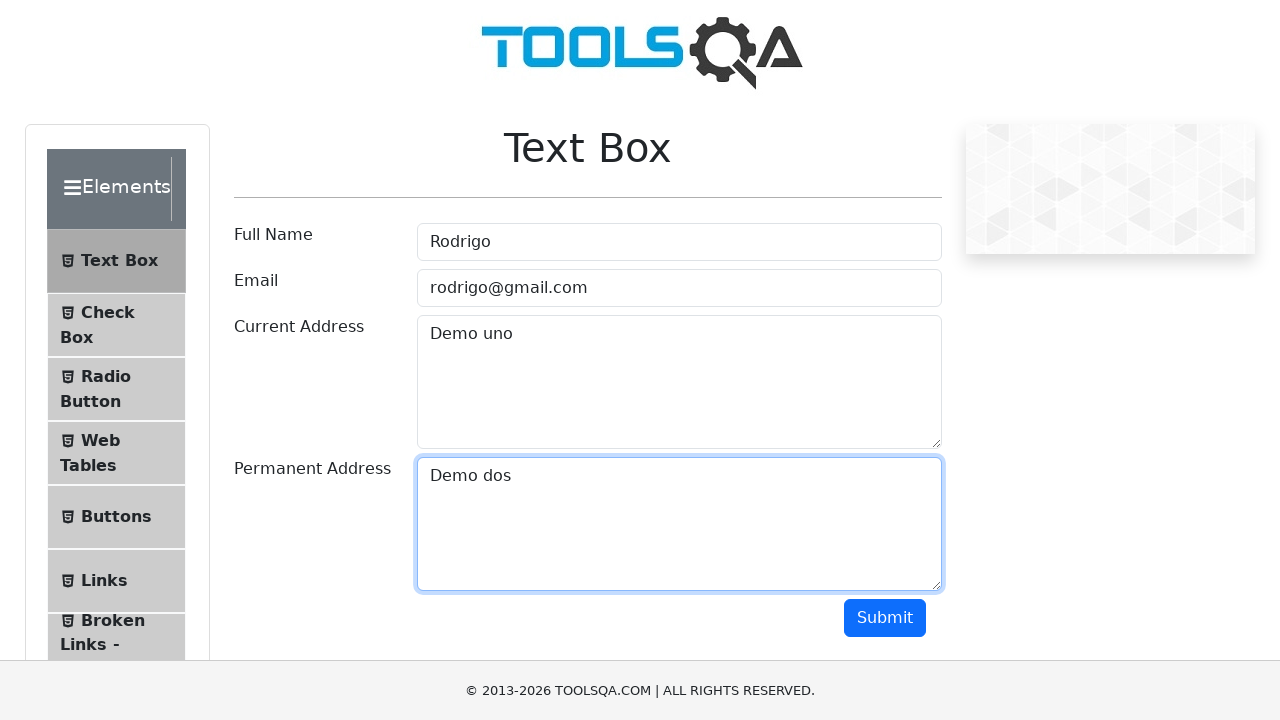

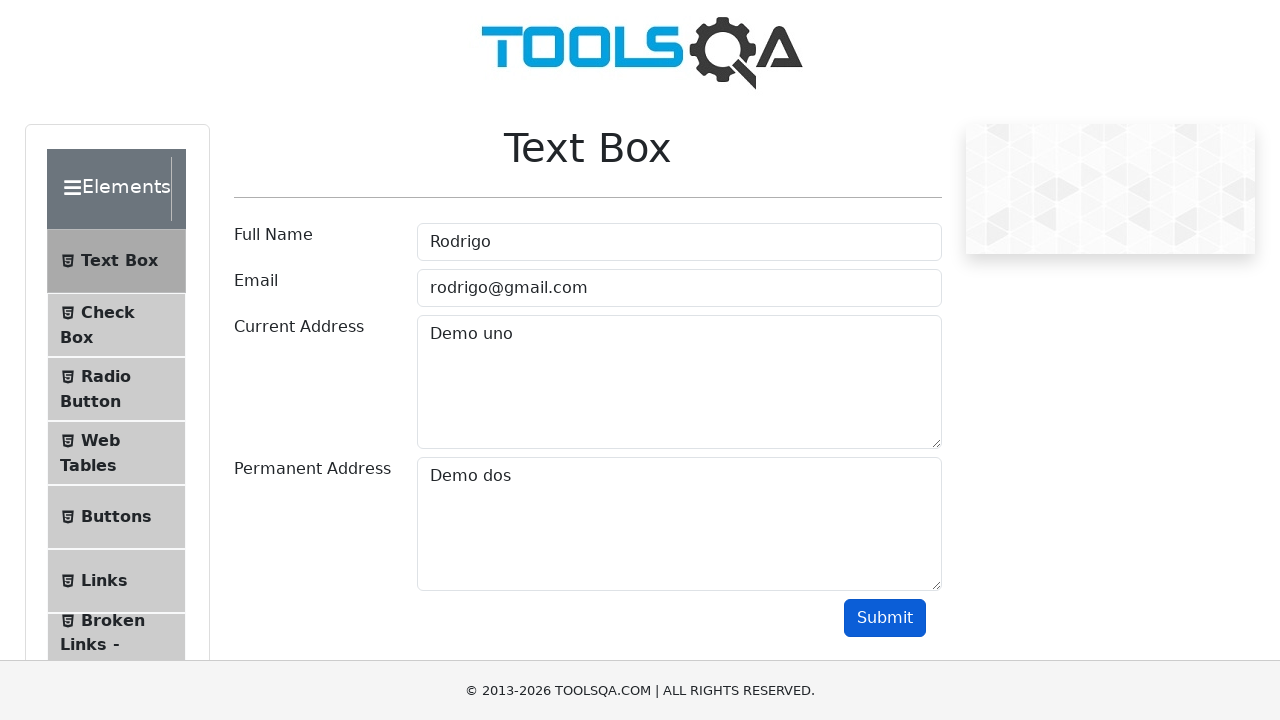